Tests dynamic input enabling by clicking the Enable button and waiting for the input field to become enabled

Starting URL: http://the-internet.herokuapp.com/dynamic_controls

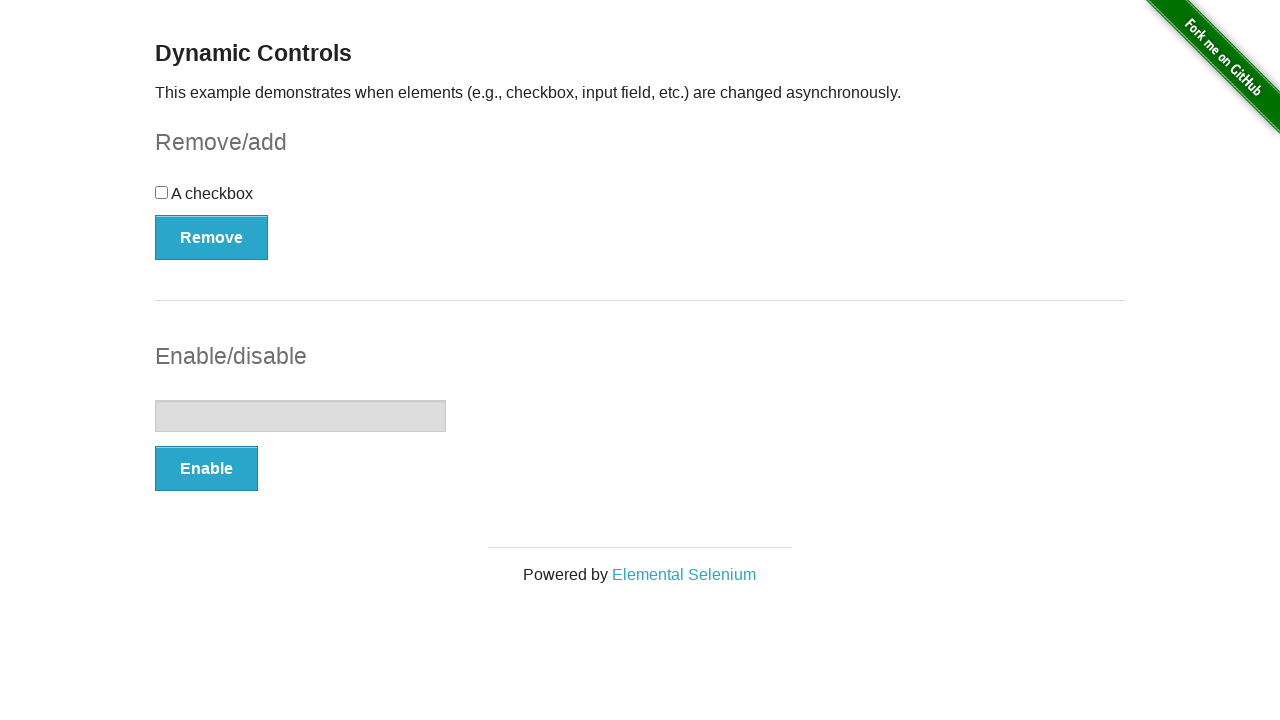

Clicked the Enable button to enable the input field at (206, 469) on xpath=//*[@id='input-example']/button
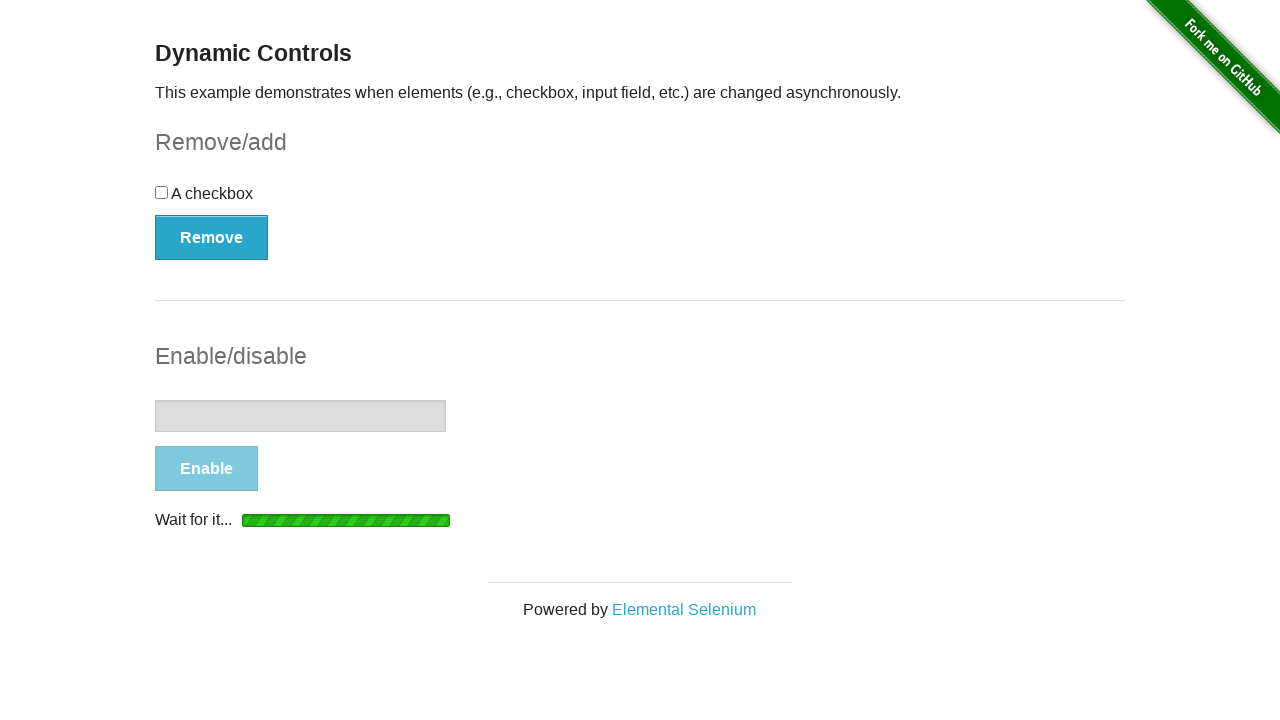

Waited for confirmation message that input field is enabled
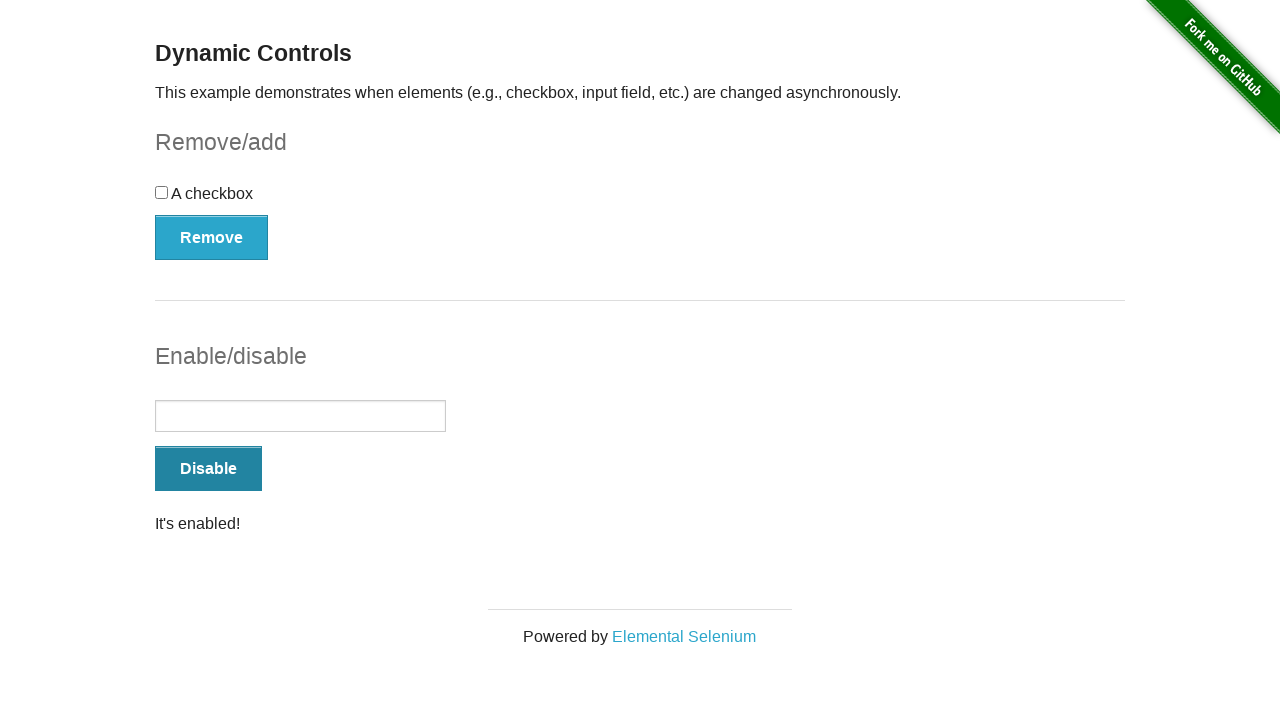

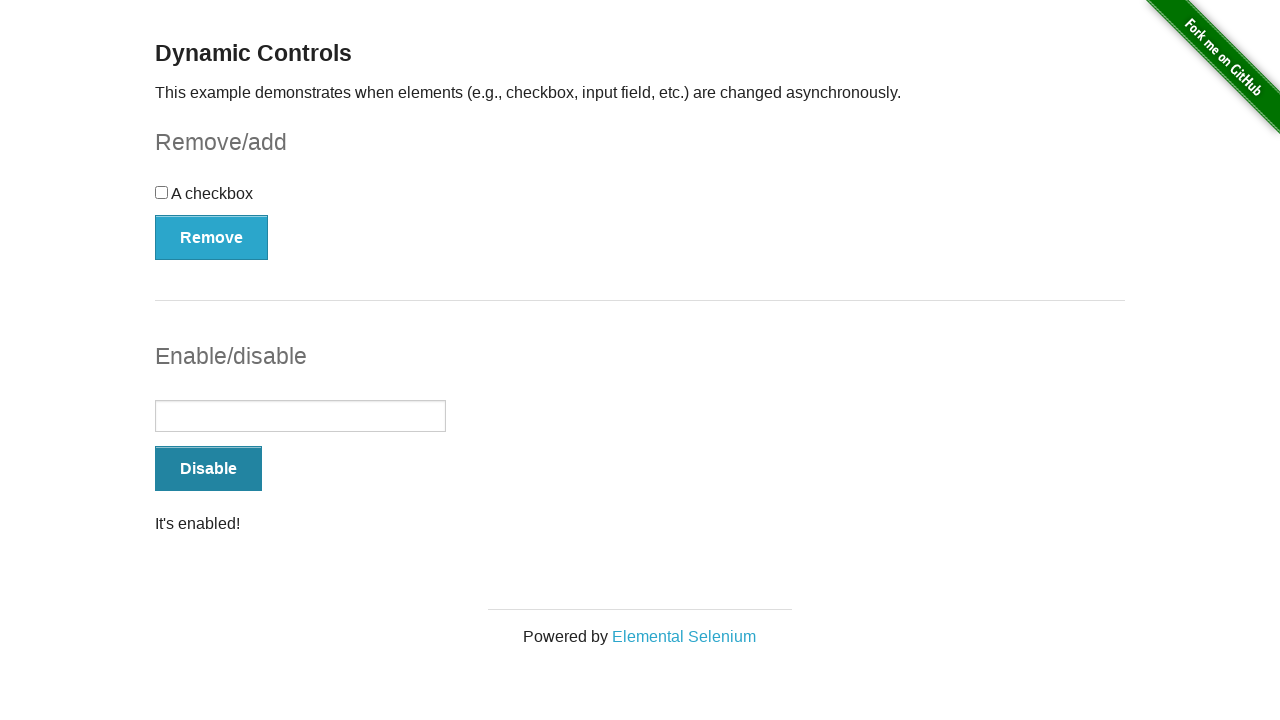